Tests that edits are cancelled when pressing Escape

Starting URL: https://demo.playwright.dev/todomvc

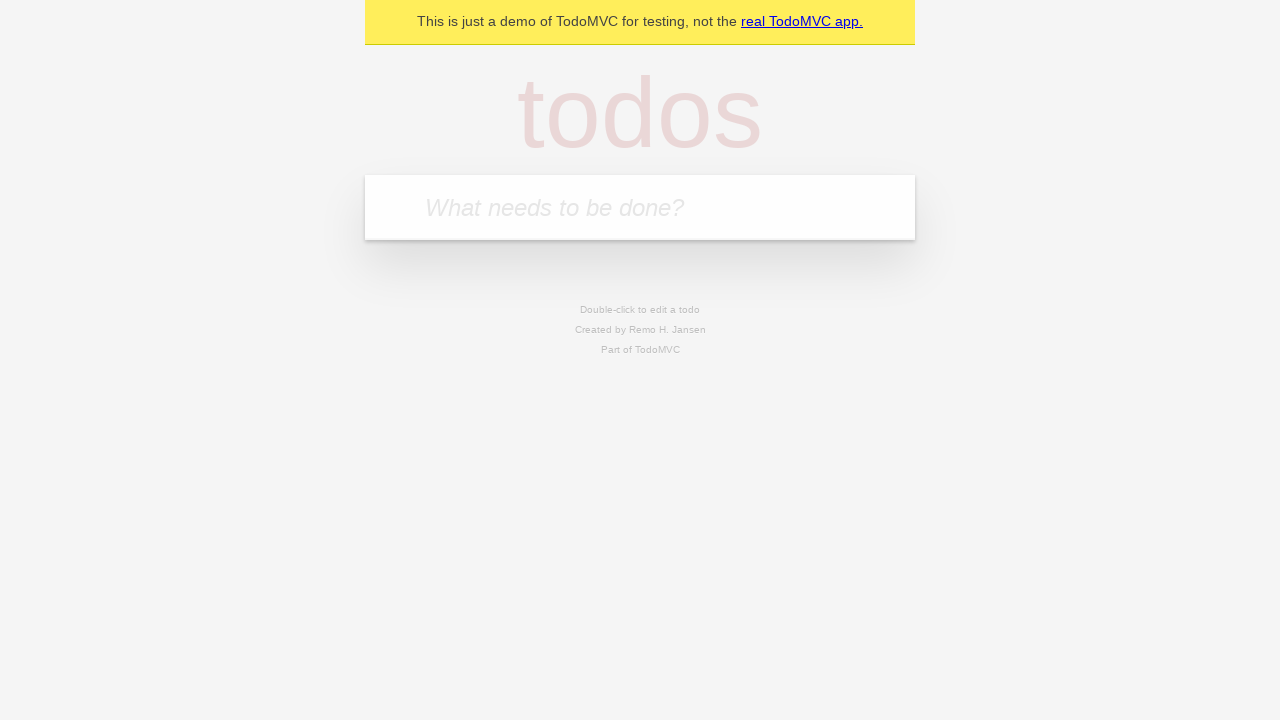

Filled todo input with 'buy some cheese' on internal:attr=[placeholder="What needs to be done?"i]
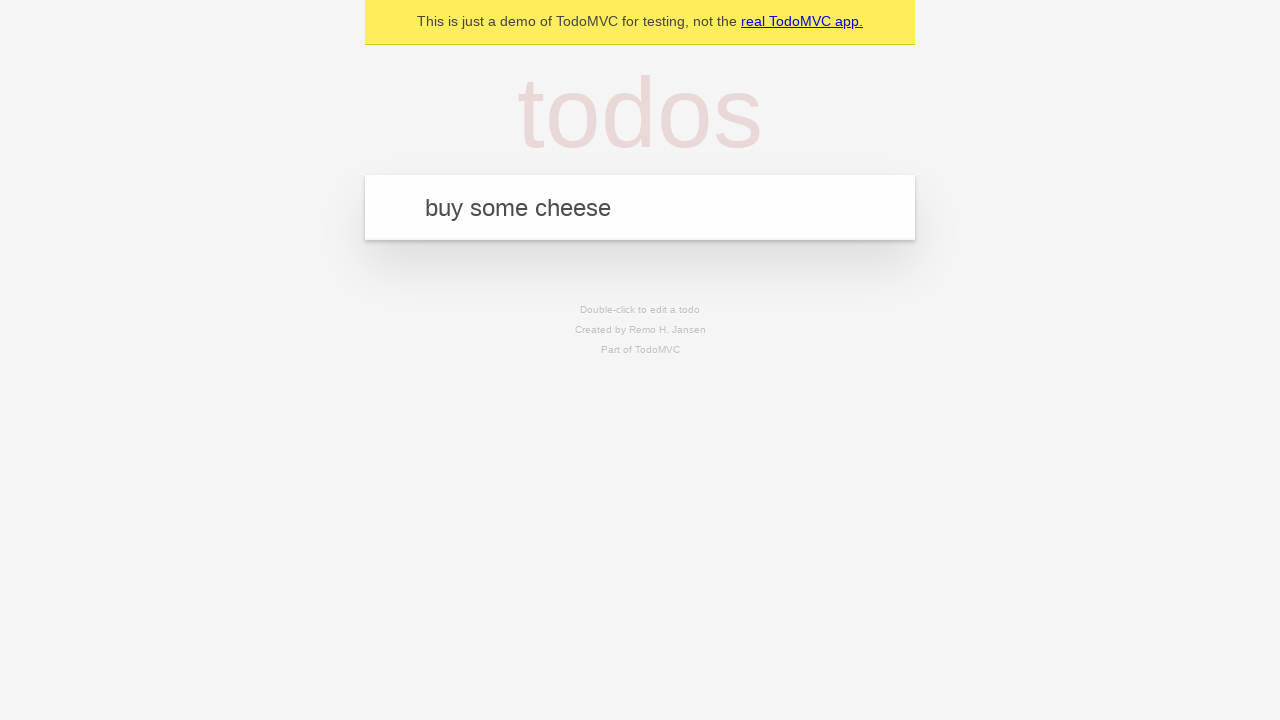

Pressed Enter to create first todo on internal:attr=[placeholder="What needs to be done?"i]
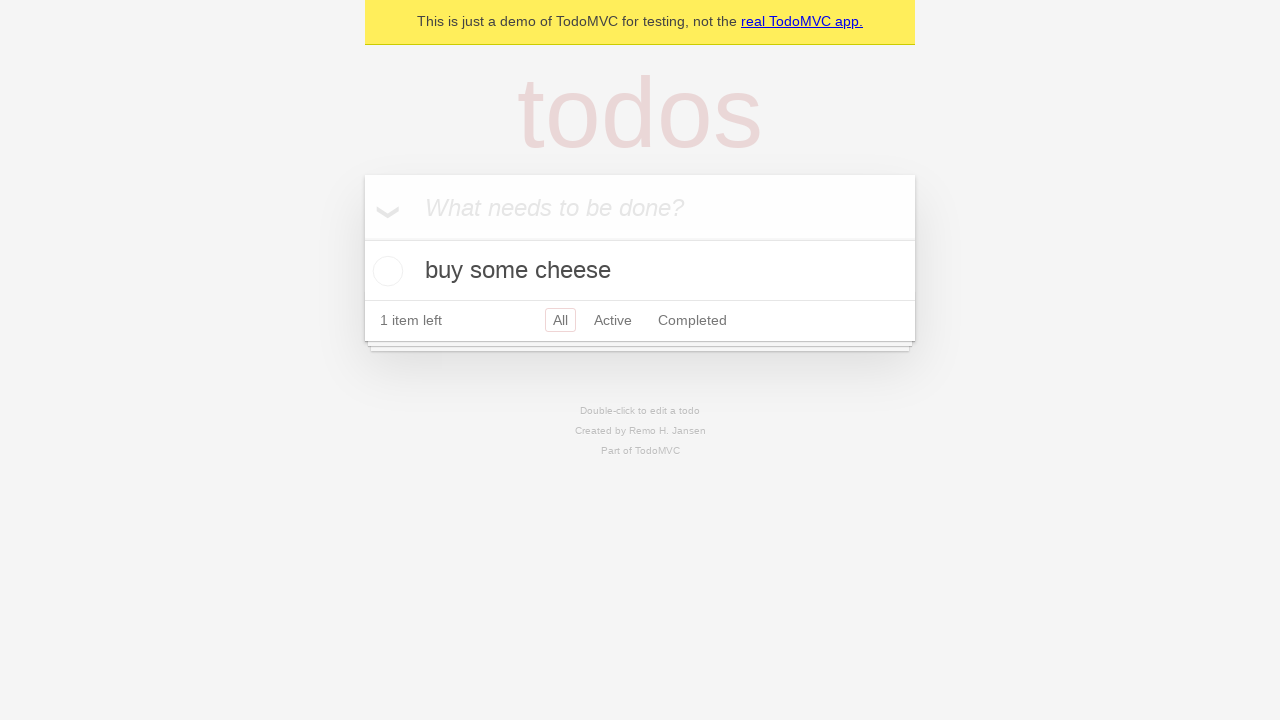

Filled todo input with 'feed the cat' on internal:attr=[placeholder="What needs to be done?"i]
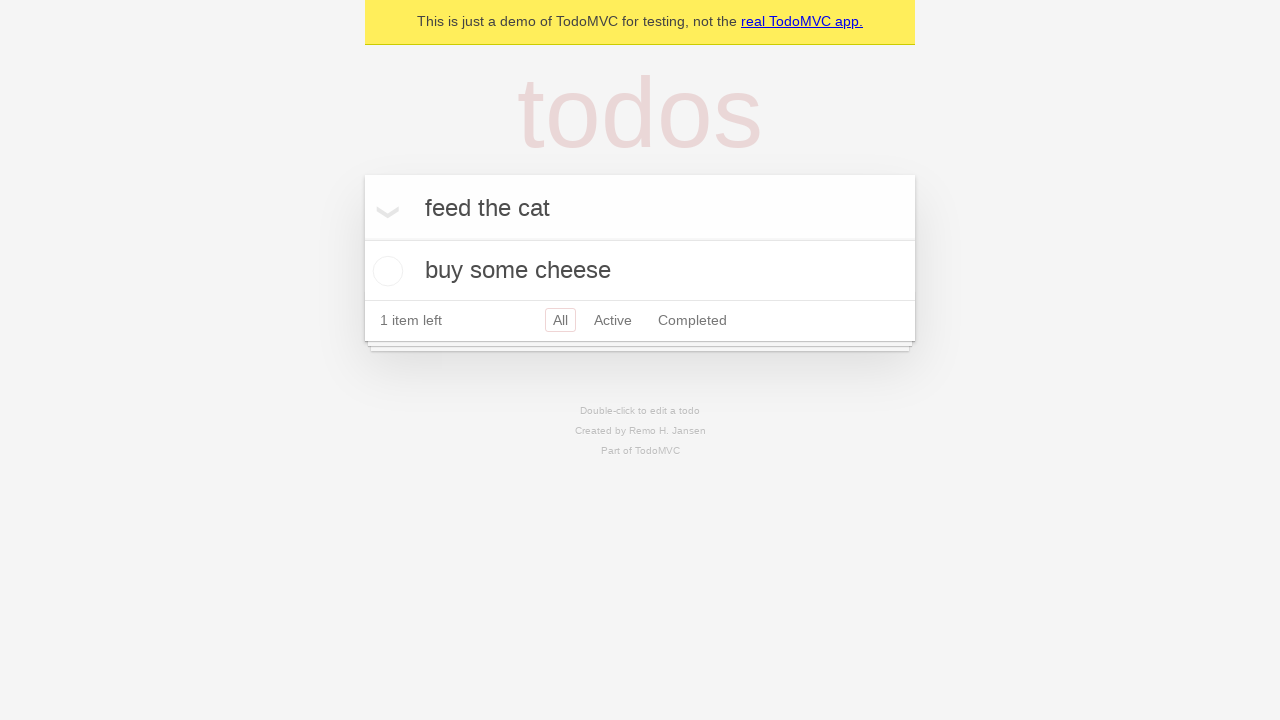

Pressed Enter to create second todo on internal:attr=[placeholder="What needs to be done?"i]
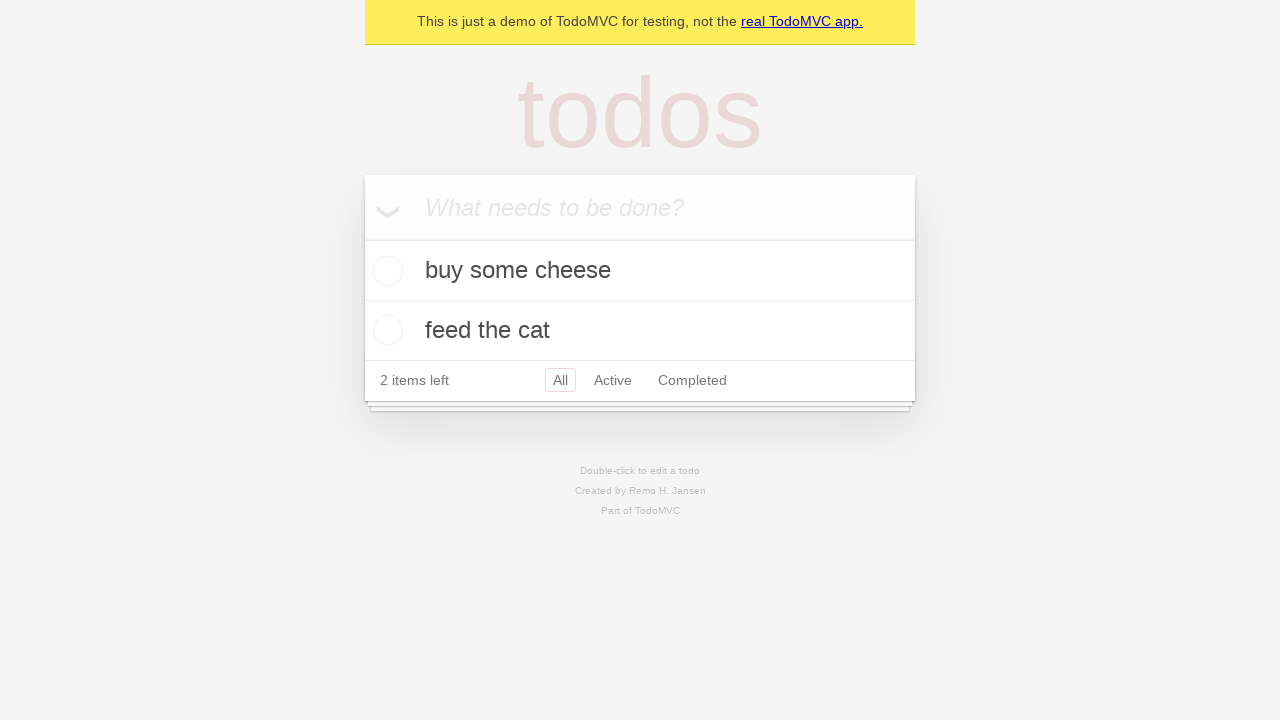

Filled todo input with 'book a doctors appointment' on internal:attr=[placeholder="What needs to be done?"i]
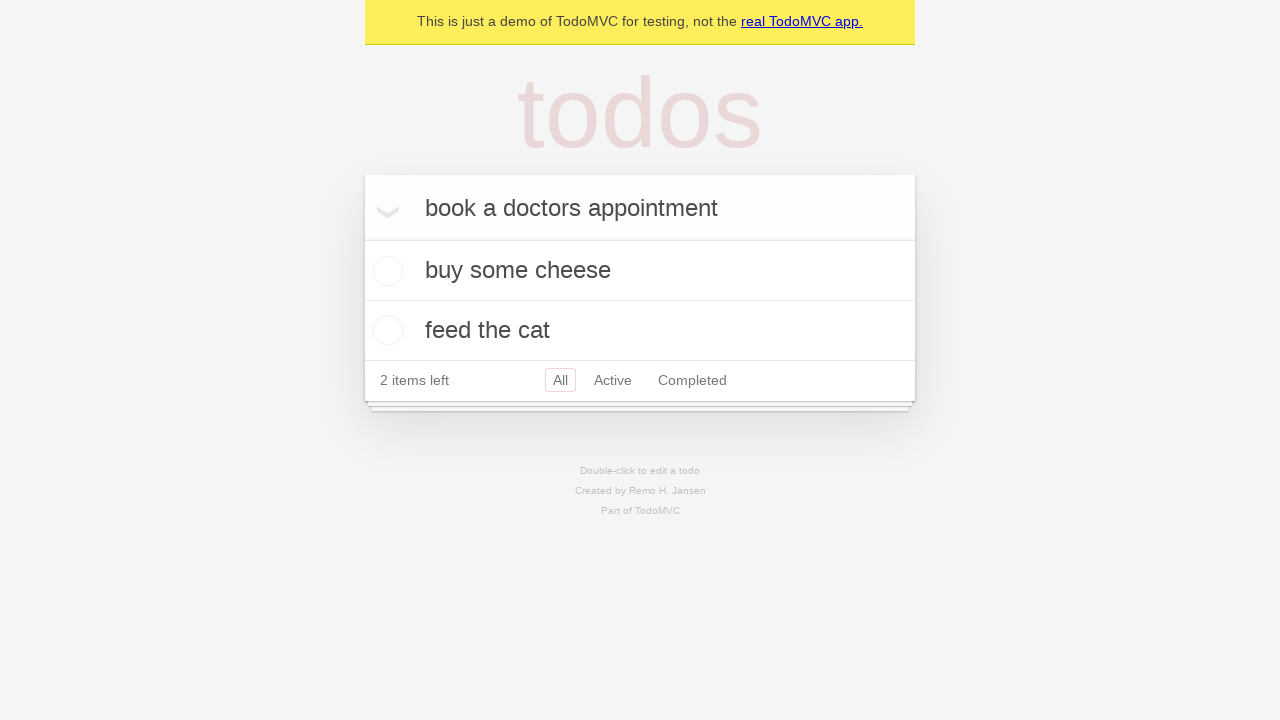

Pressed Enter to create third todo on internal:attr=[placeholder="What needs to be done?"i]
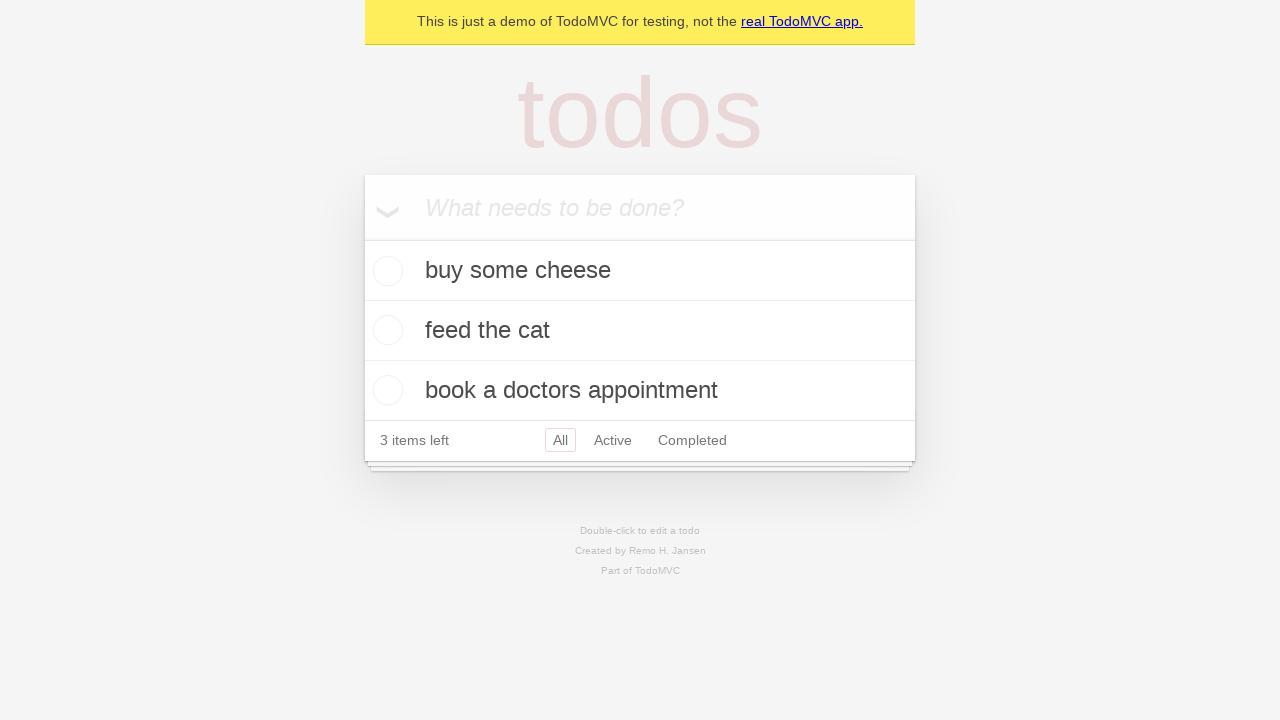

Waited for 3 todos to be created in localStorage
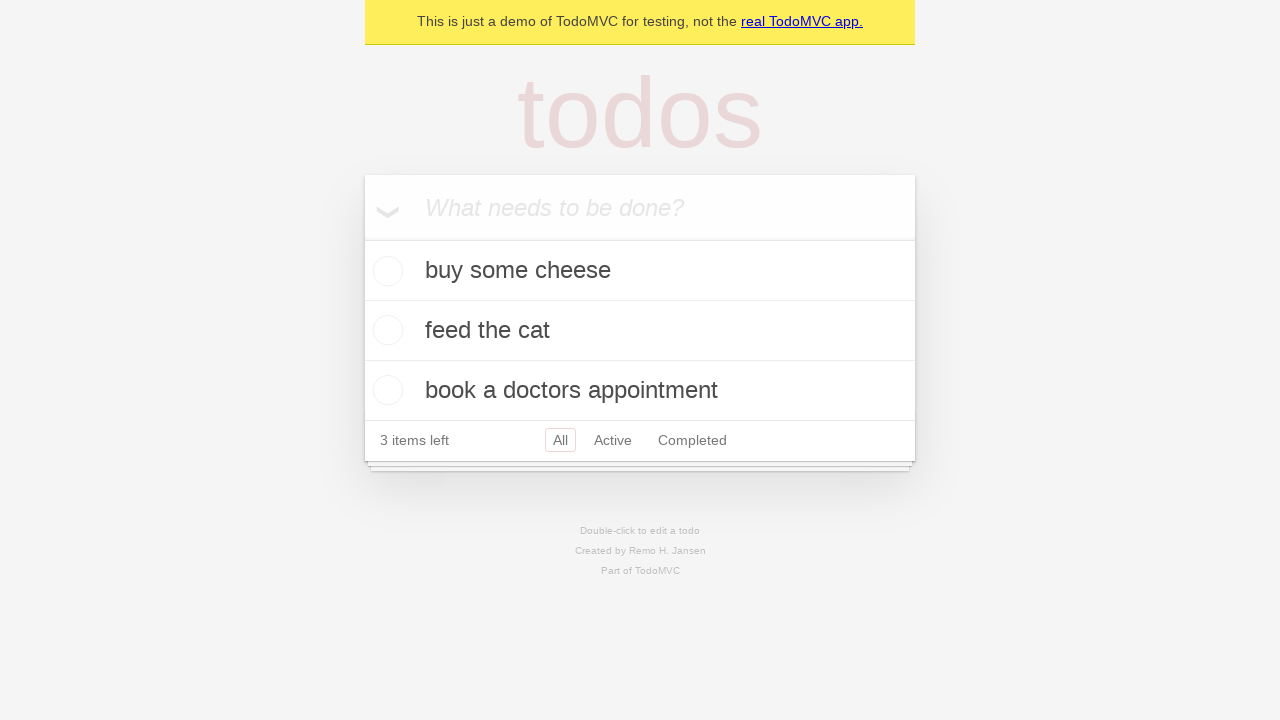

Double-clicked on second todo to enter edit mode at (640, 331) on internal:testid=[data-testid="todo-item"s] >> nth=1
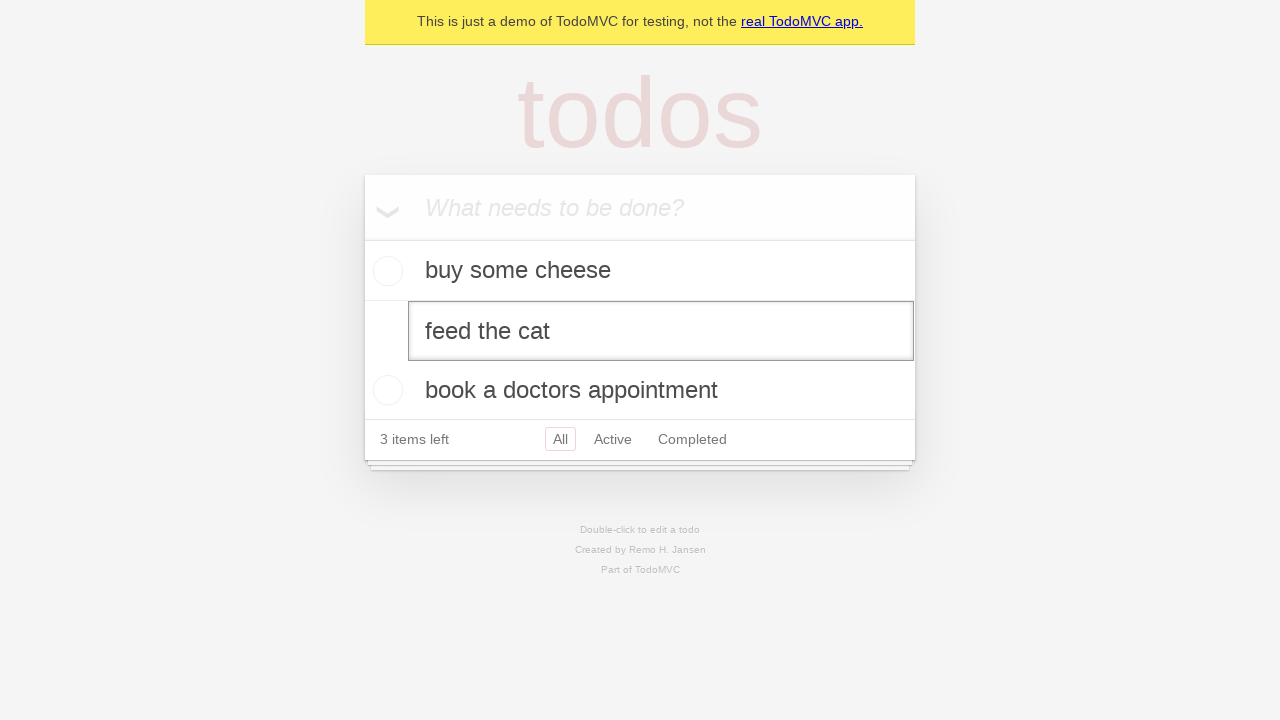

Filled edit field with 'buy some sausages' on internal:testid=[data-testid="todo-item"s] >> nth=1 >> internal:role=textbox[nam
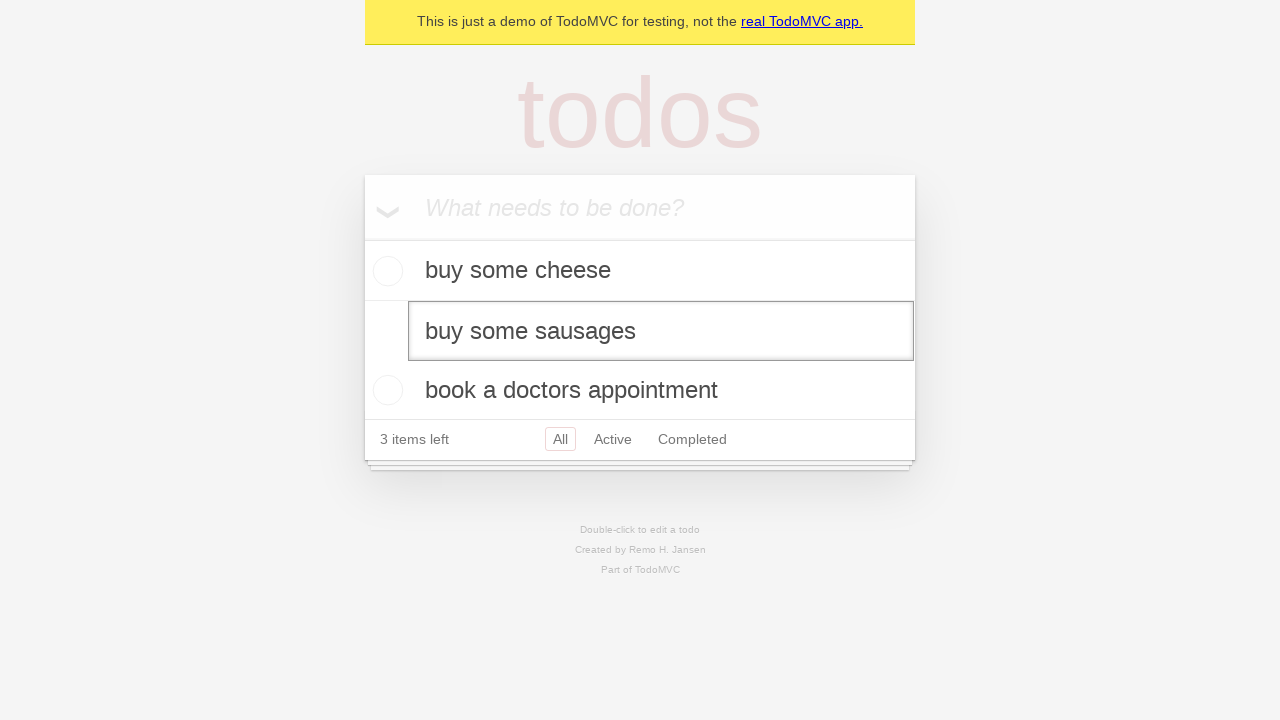

Pressed Escape to cancel edit on internal:testid=[data-testid="todo-item"s] >> nth=1 >> internal:role=textbox[nam
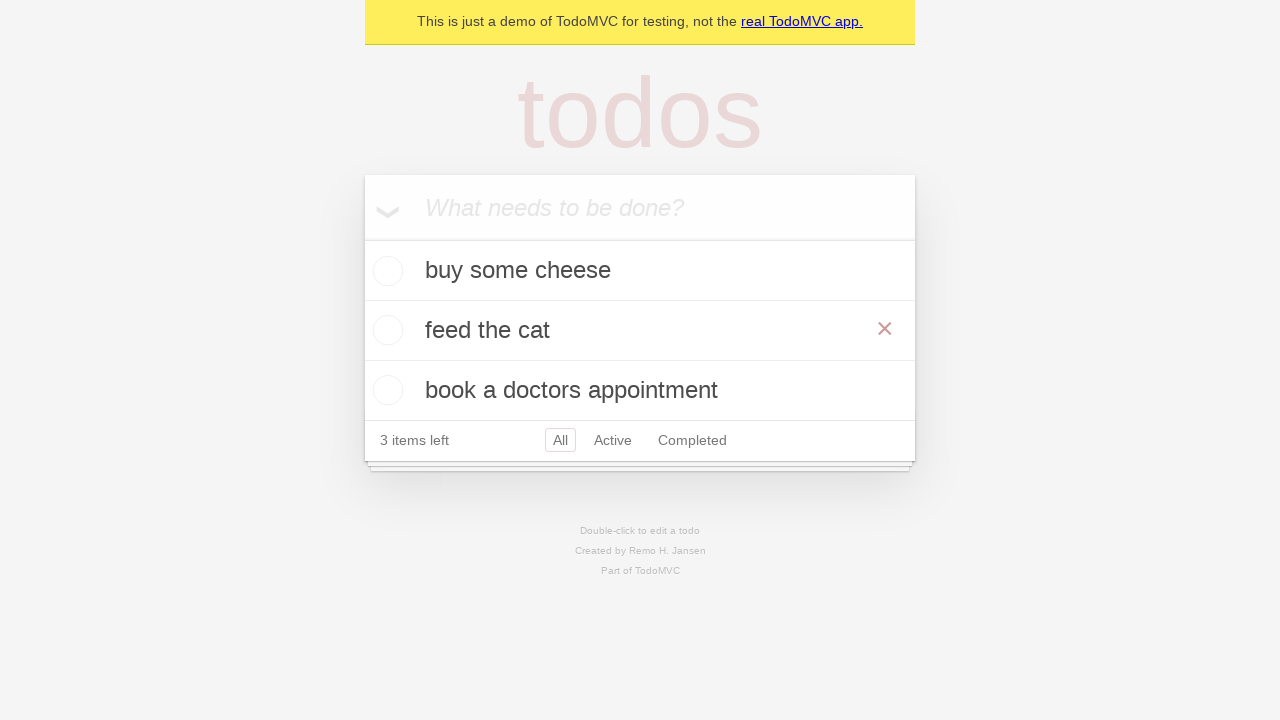

Verified original text is preserved after canceling edit
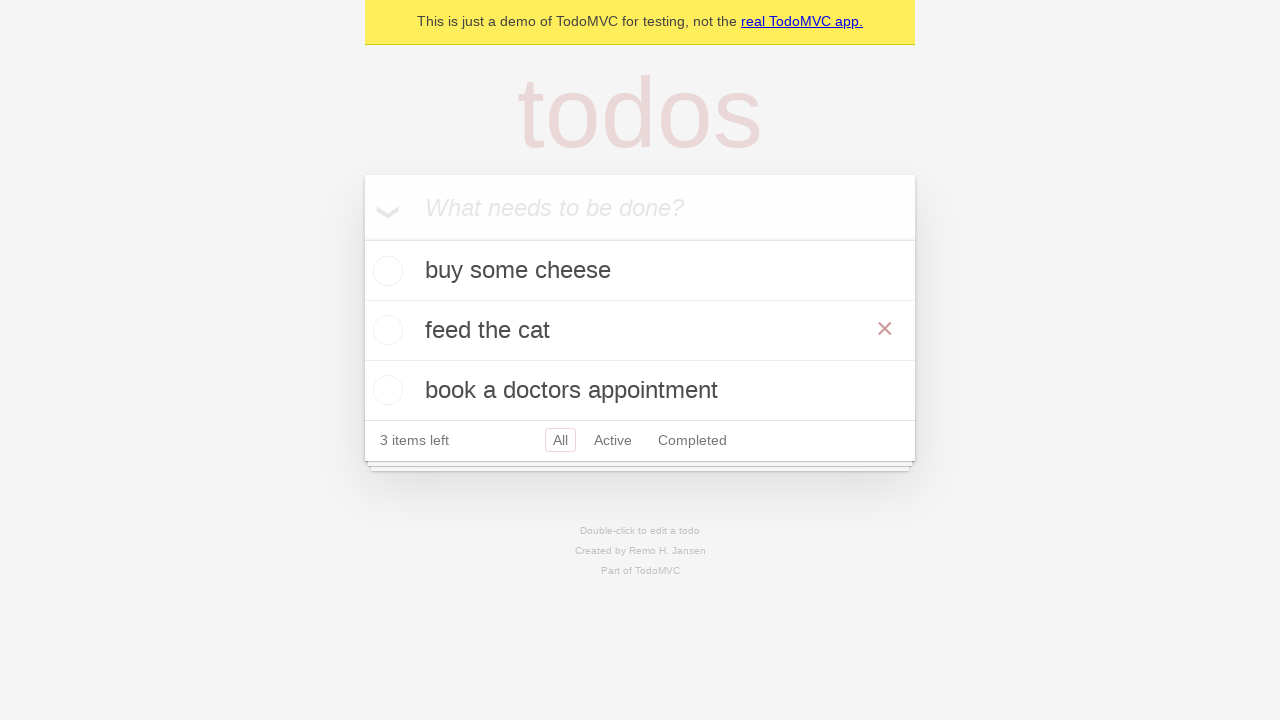

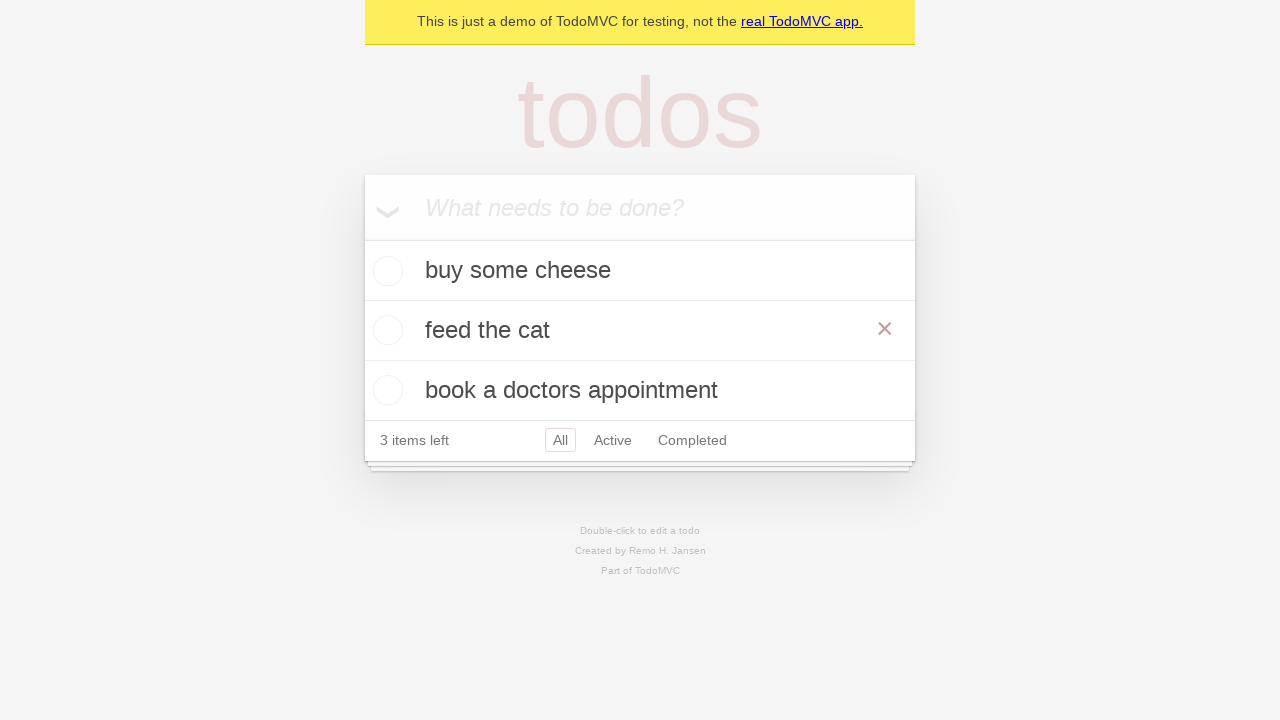